Tests removing an item from the cart by adding items, opening cart preview, and clicking remove button

Starting URL: https://rahulshettyacademy.com/seleniumPractise/#/

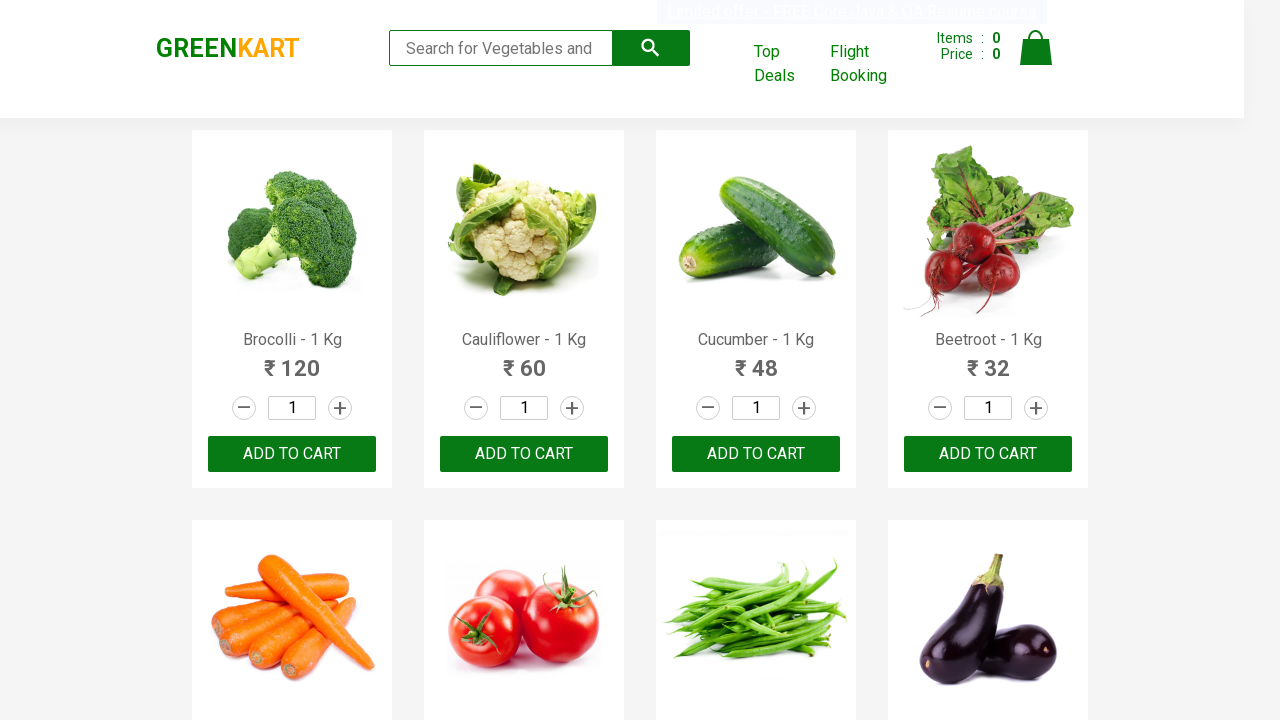

Clicked add to cart button for fourth product (first time) at (988, 454) on xpath=/html[1]/body[1]/div[1]/div[1]/div[1]/div[1]/div[4]/div[3]/button[1]
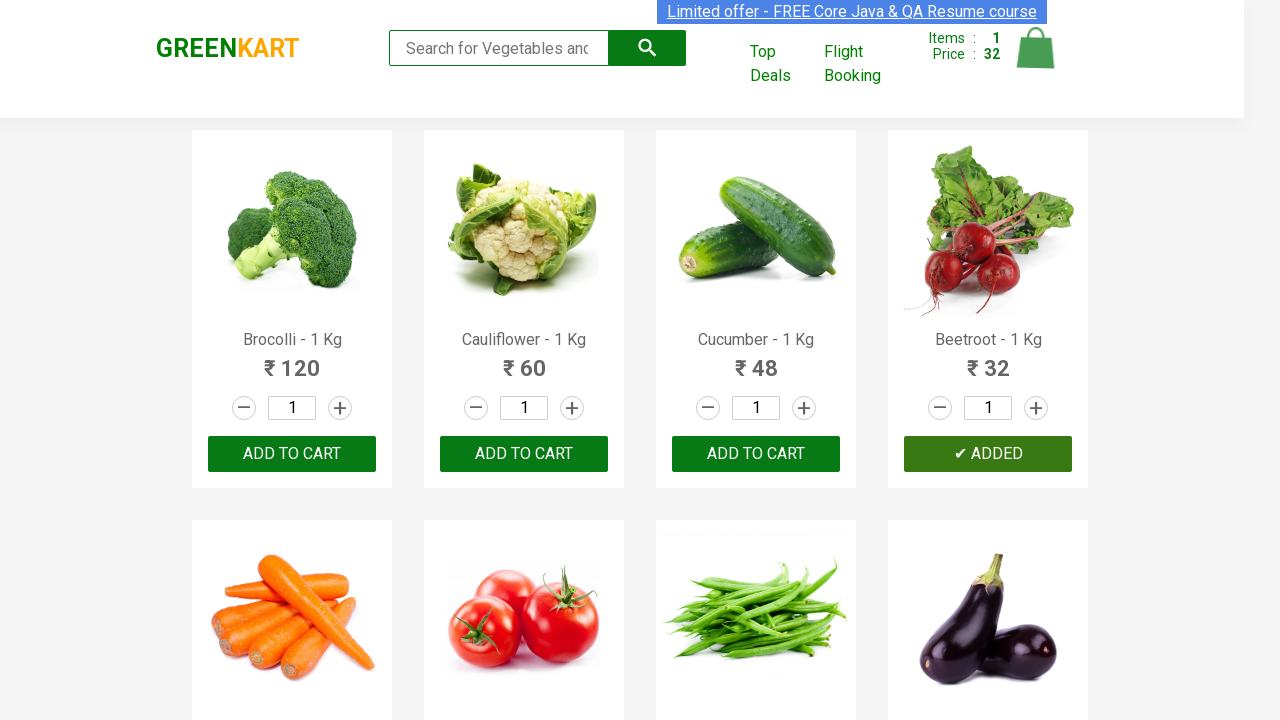

Clicked add to cart button for fourth product (second time) at (988, 454) on xpath=/html[1]/body[1]/div[1]/div[1]/div[1]/div[1]/div[4]/div[3]/button[1]
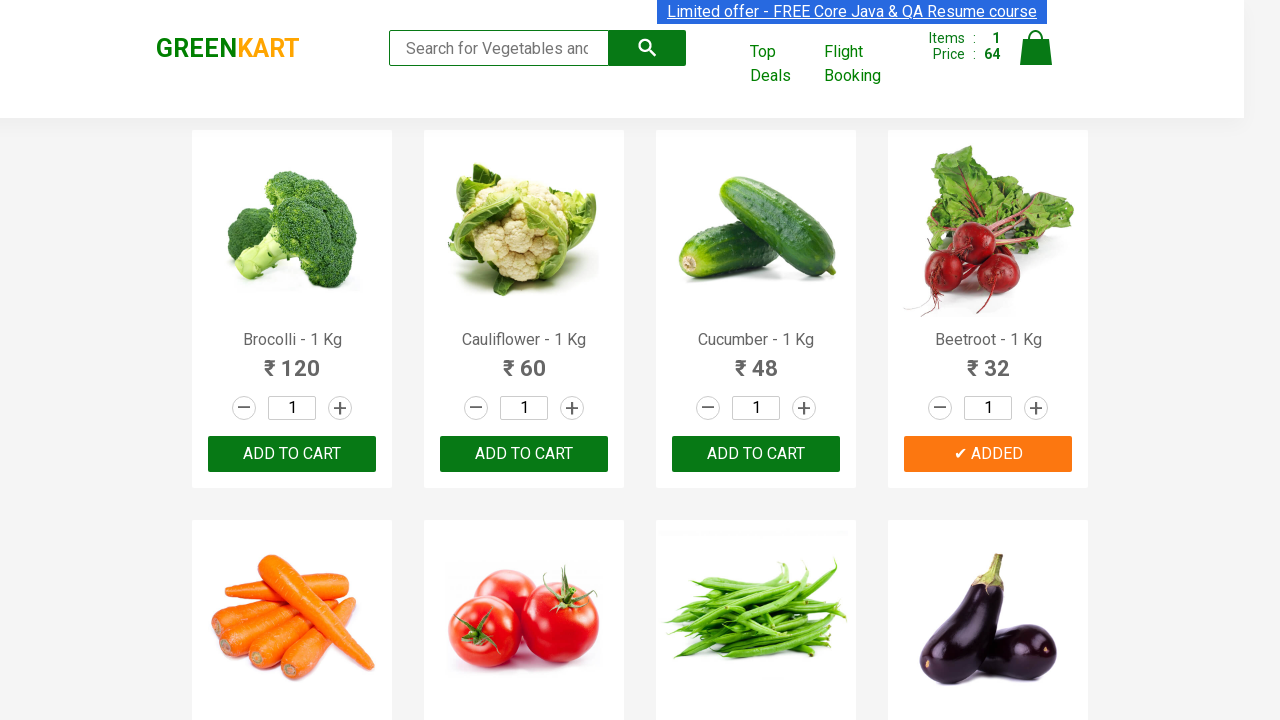

Clicked add to cart button for fourth product (third time) at (988, 454) on xpath=/html[1]/body[1]/div[1]/div[1]/div[1]/div[1]/div[4]/div[3]/button[1]
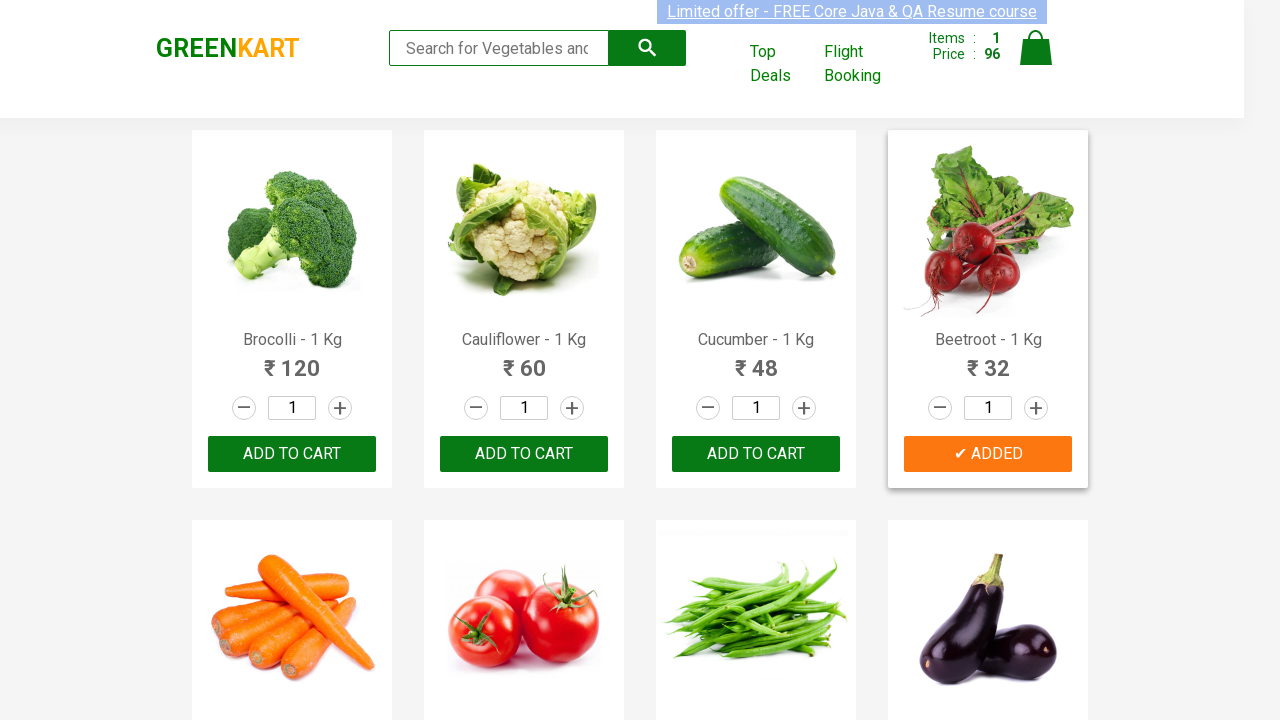

Clicked cart icon to open cart preview at (1036, 48) on xpath=//img[@alt='Cart']
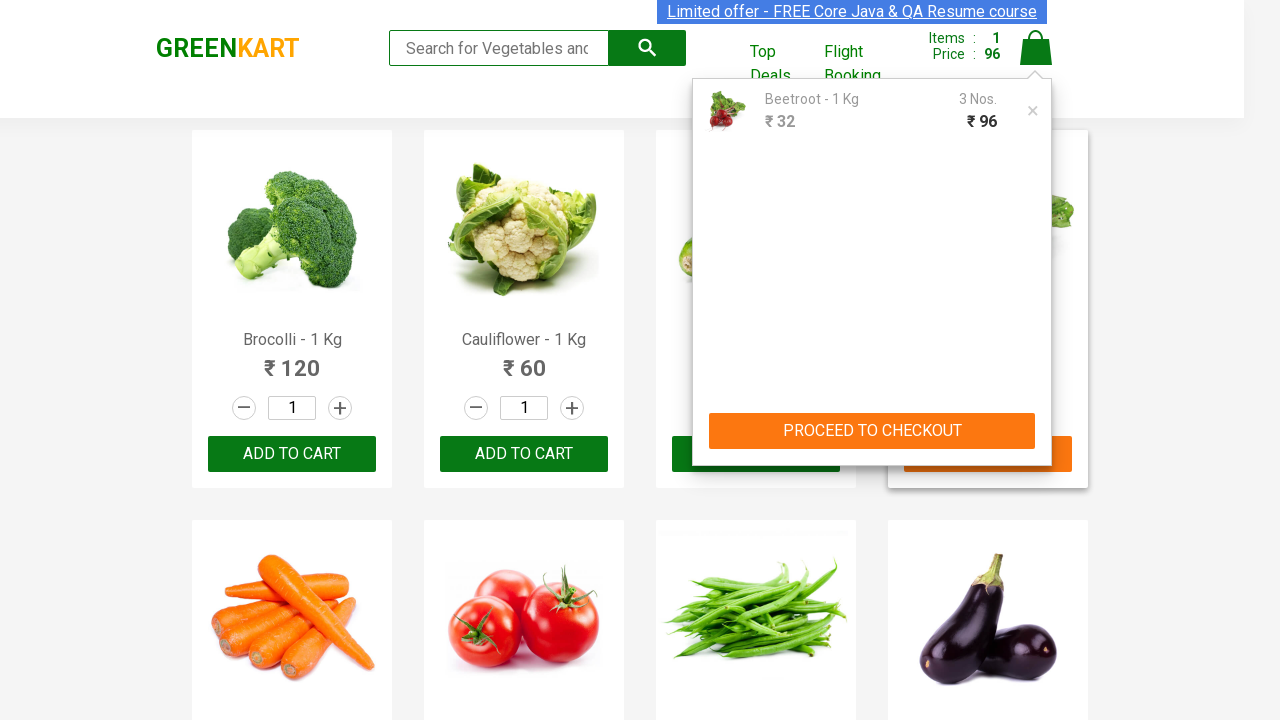

Clicked remove button to remove item from cart at (1033, 111) on xpath=//div[@class='cart-preview active']//div//div//a[@class='product-remove'][
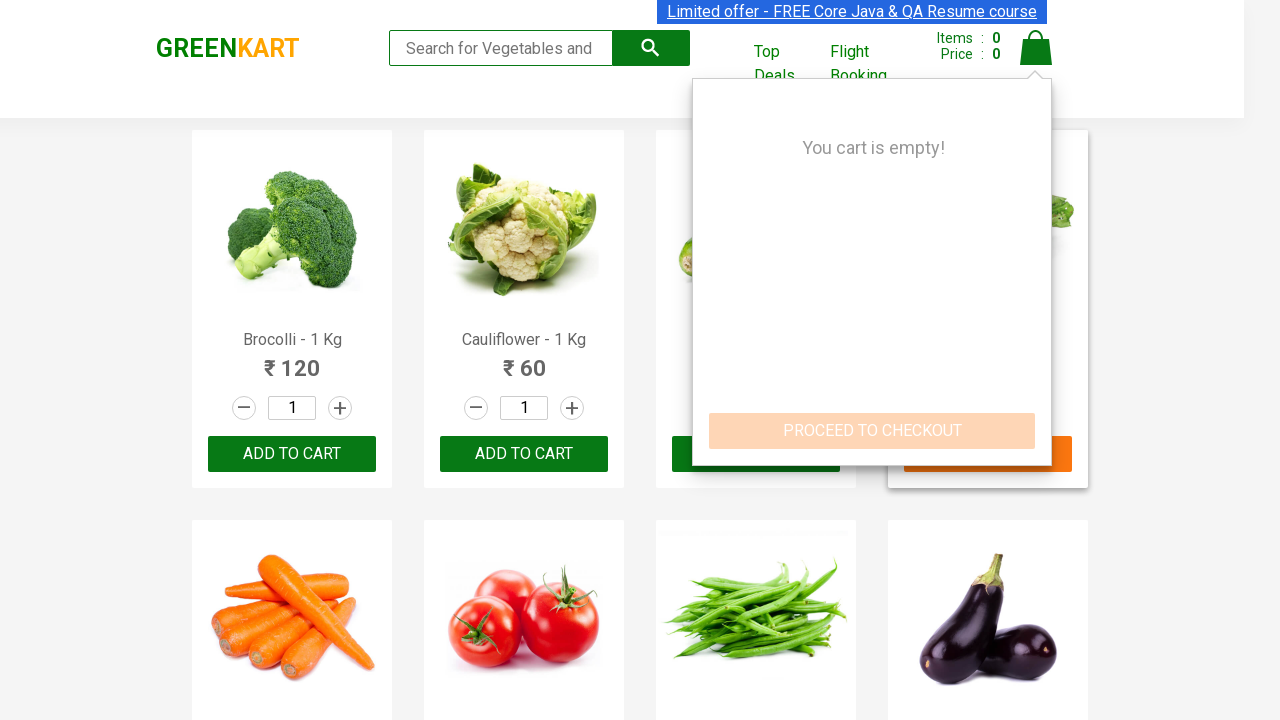

Empty cart message appeared confirming item removal
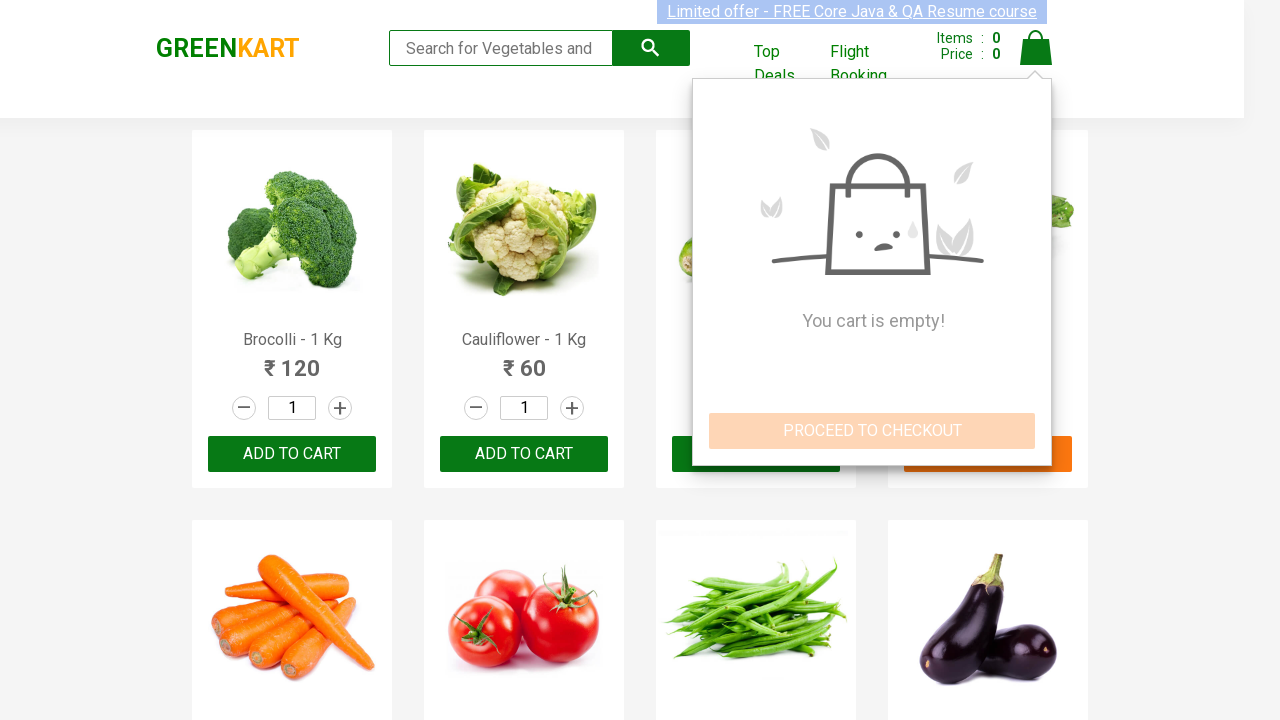

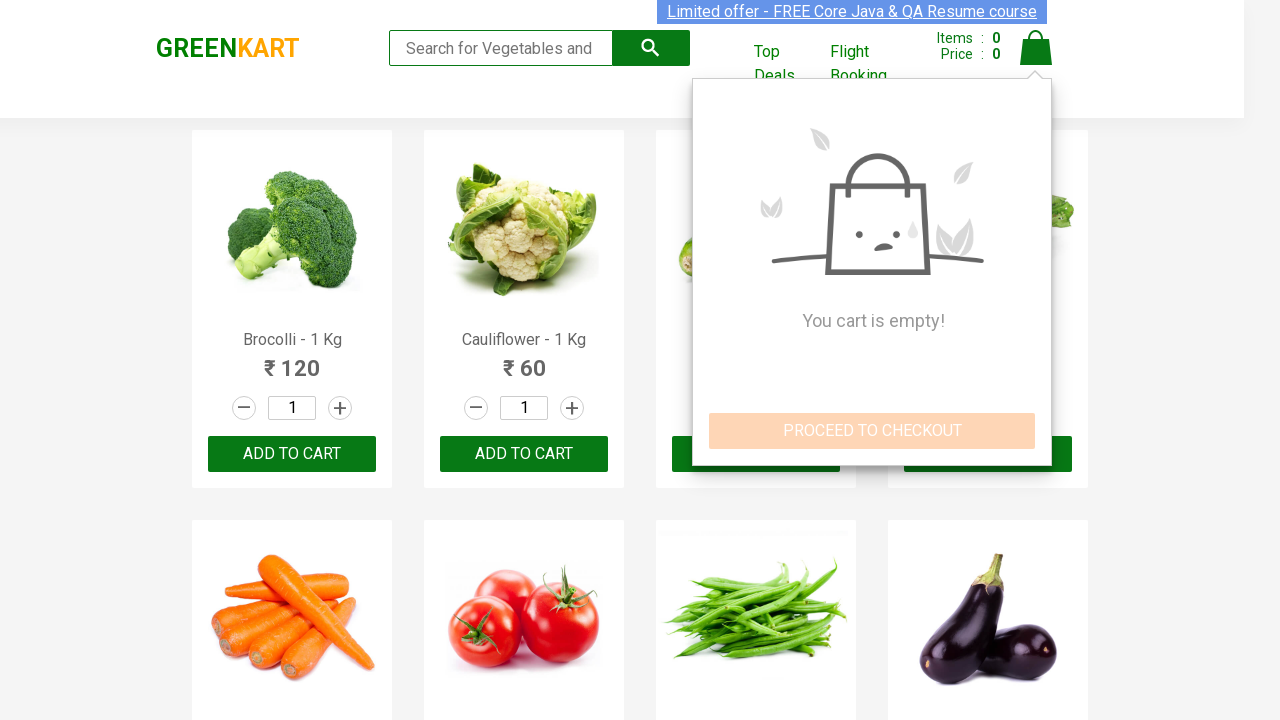